Tests JavaScript prompt alert functionality by clicking a button to trigger a JS prompt, entering text into the prompt, and accepting it

Starting URL: https://the-internet.herokuapp.com/javascript_alerts

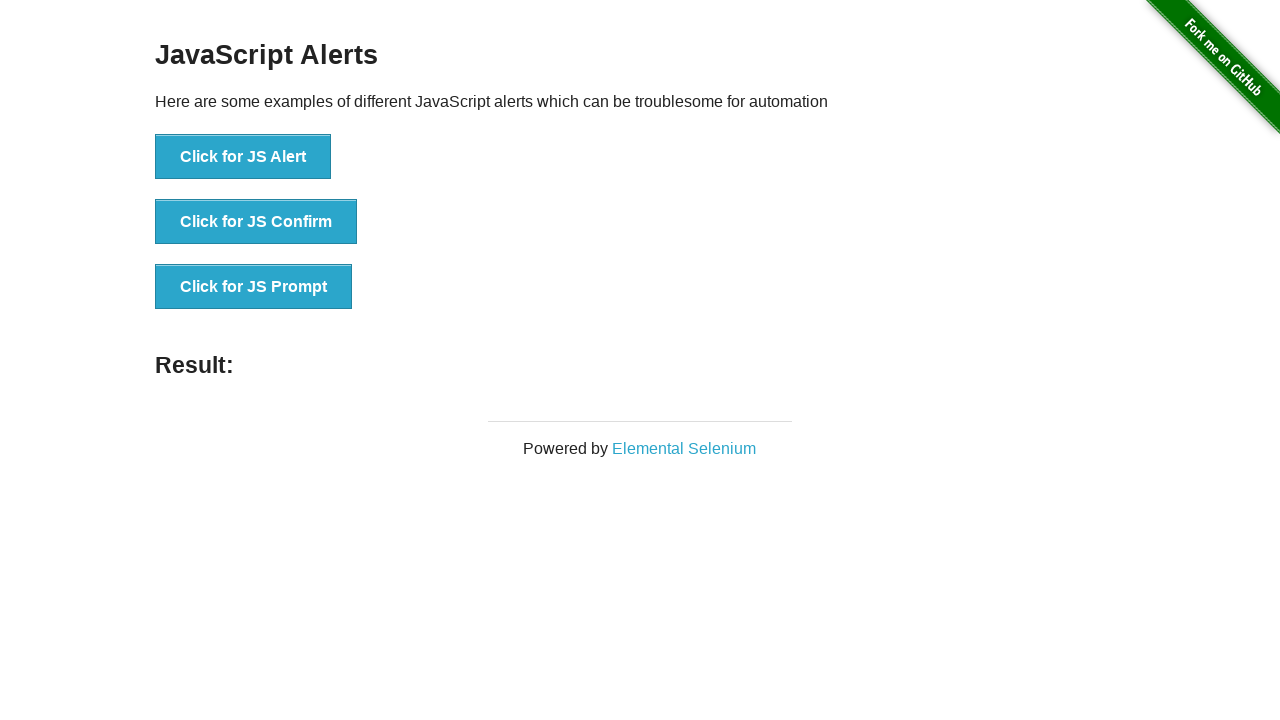

Dialog handler registered for JS prompts
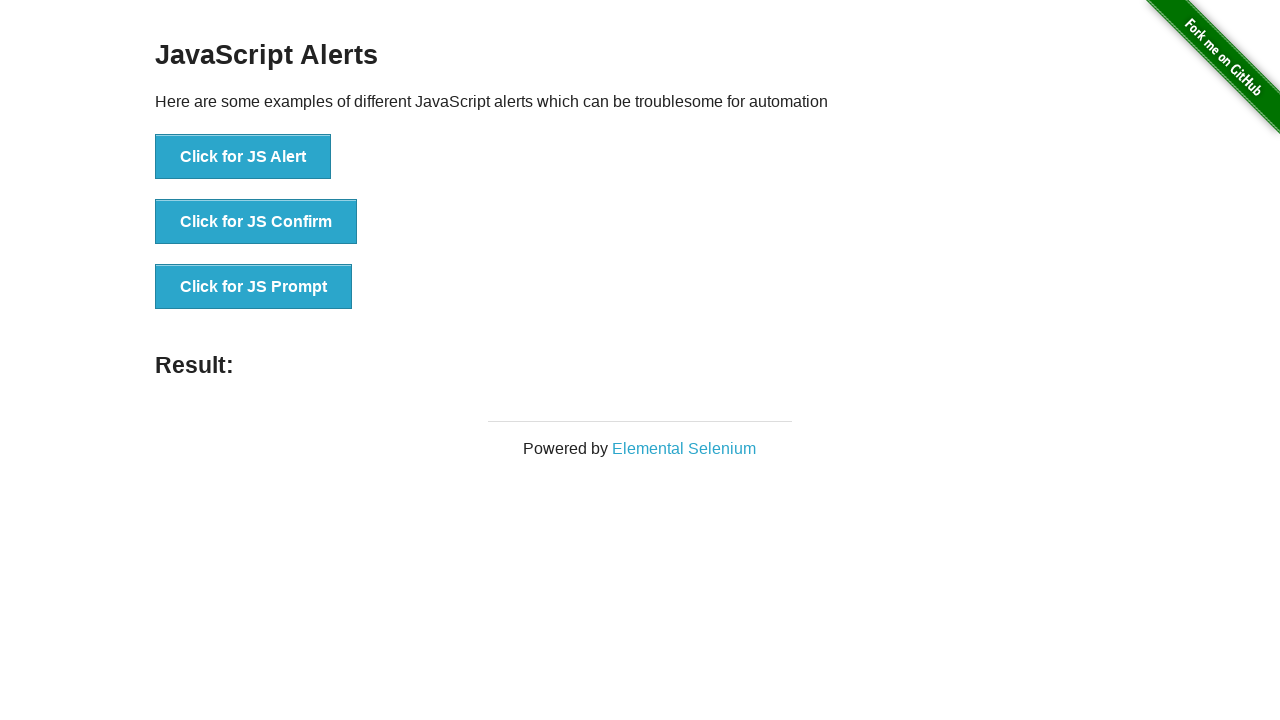

Clicked button to trigger JS Prompt dialog at (254, 287) on xpath=//button[contains(text(),'Click for JS Prompt')]
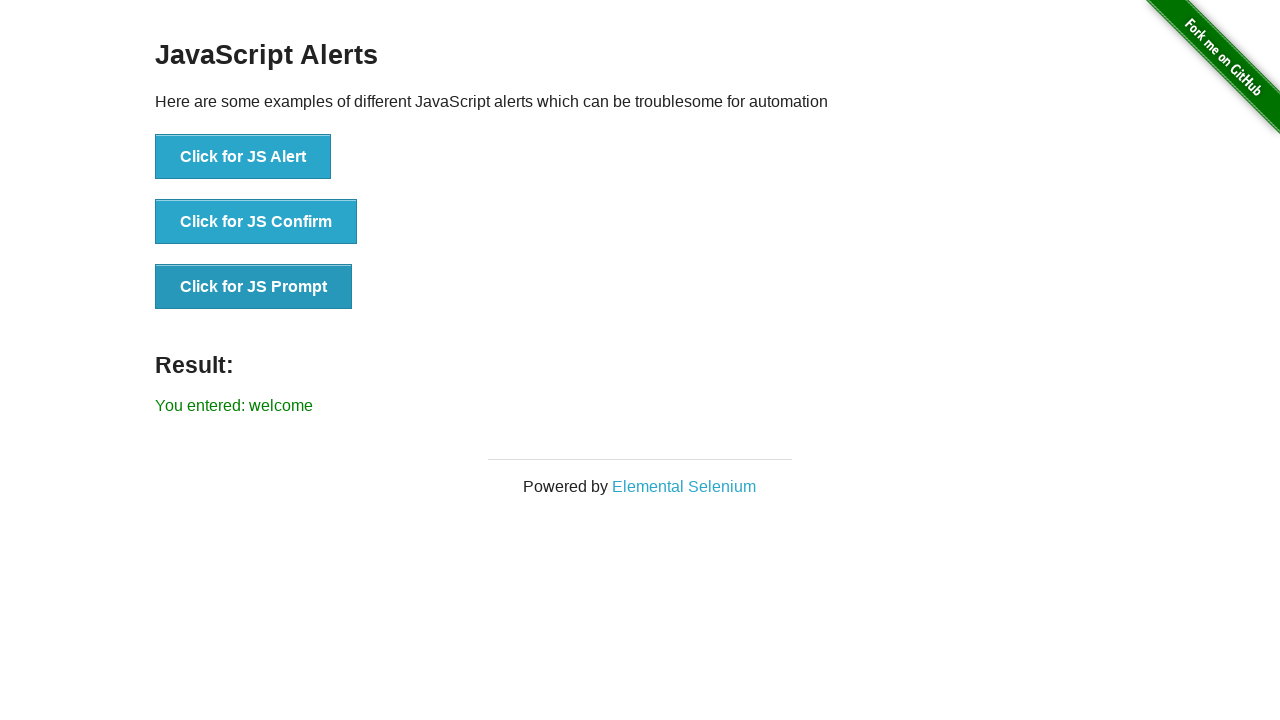

Result text displayed after accepting prompt
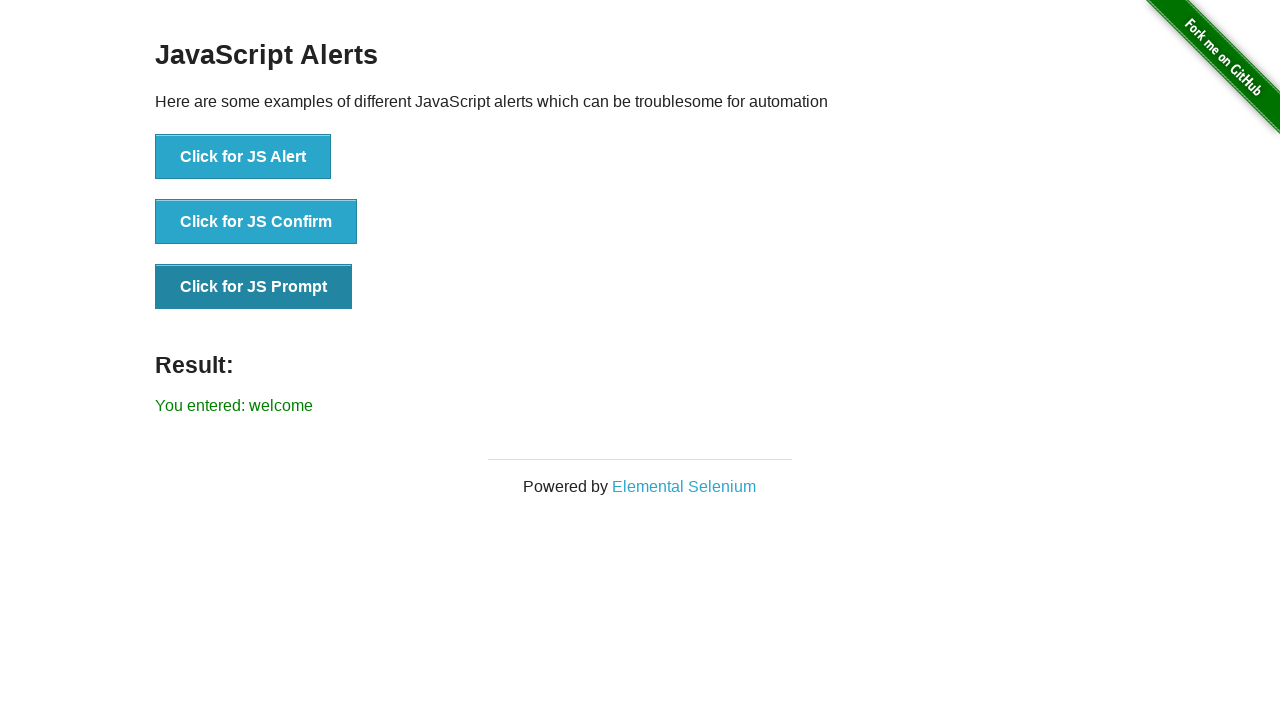

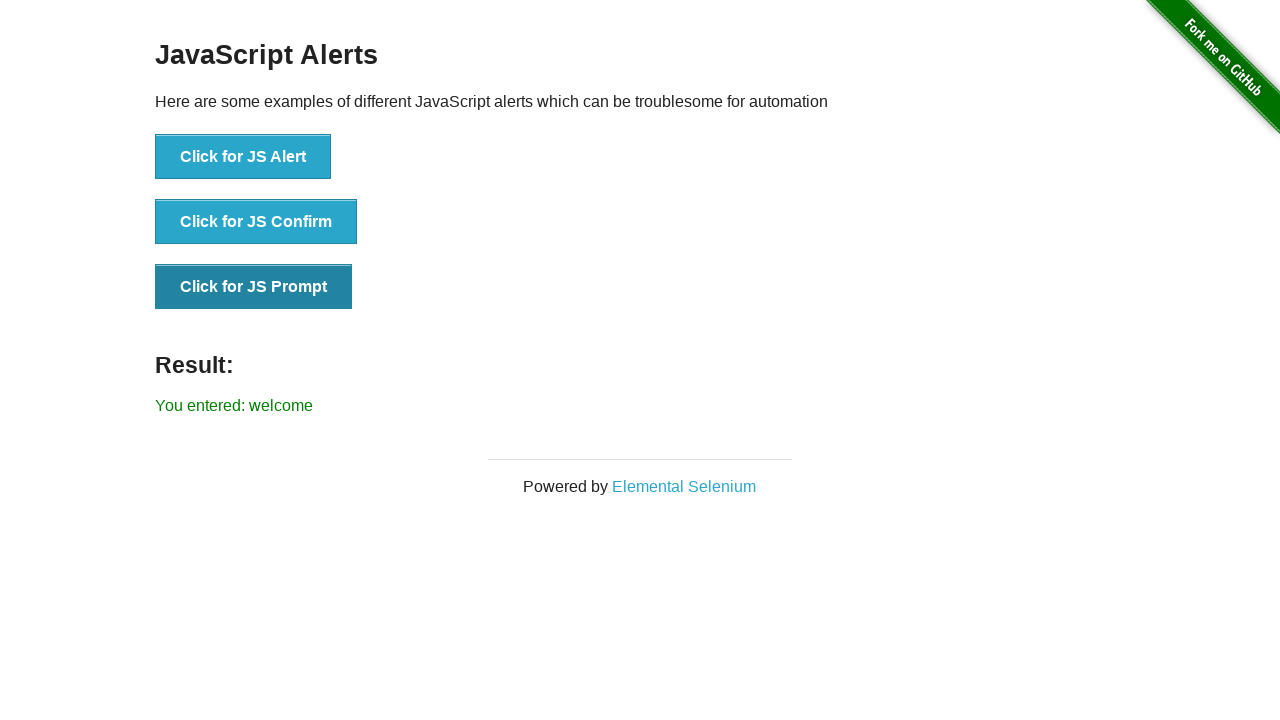